Tests dynamic loading where an element is rendered after clicking Start button.

Starting URL: http://the-internet.herokuapp.com/dynamic_loading/2

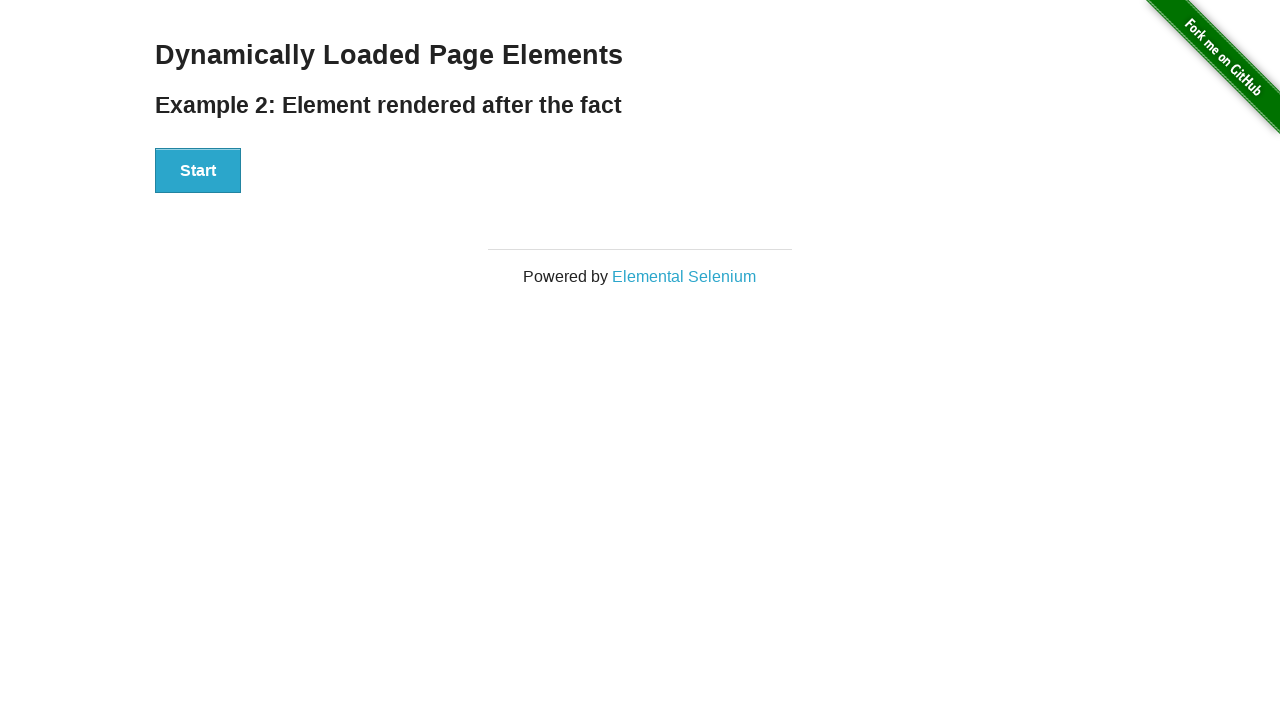

Clicked the Start button to trigger dynamic loading at (198, 171) on button
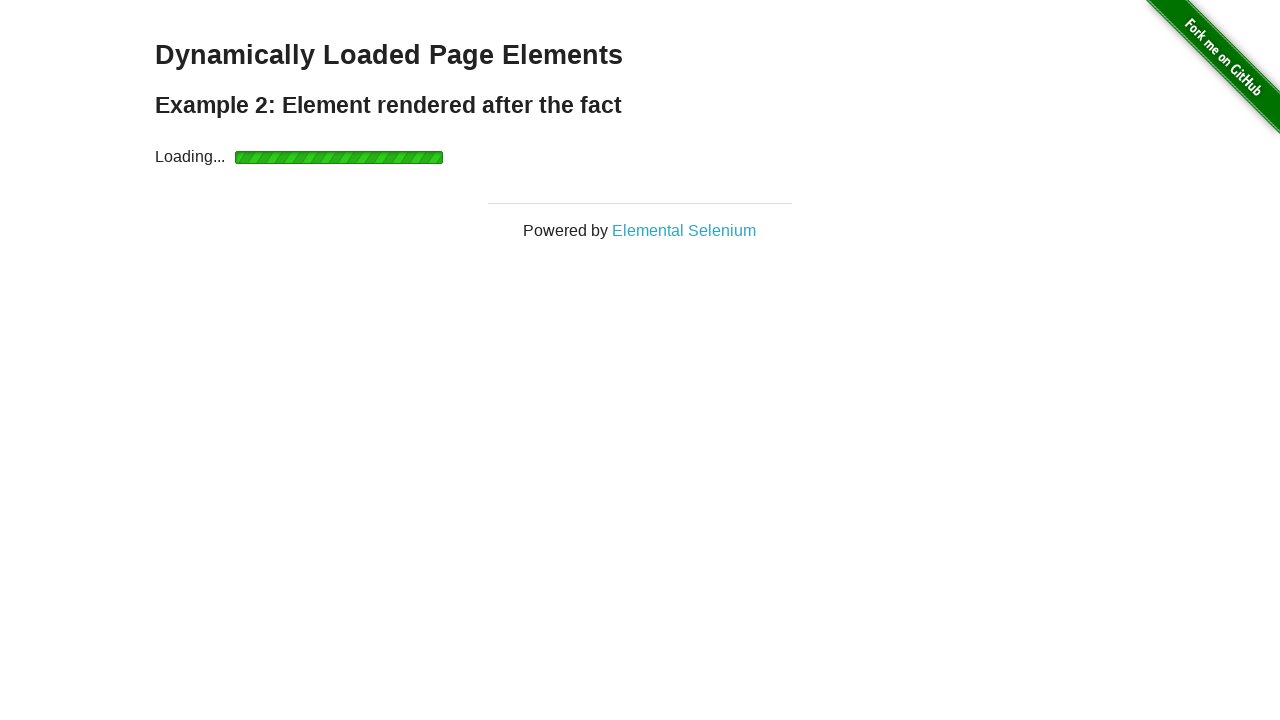

Waited for the finish element to render after dynamic loading
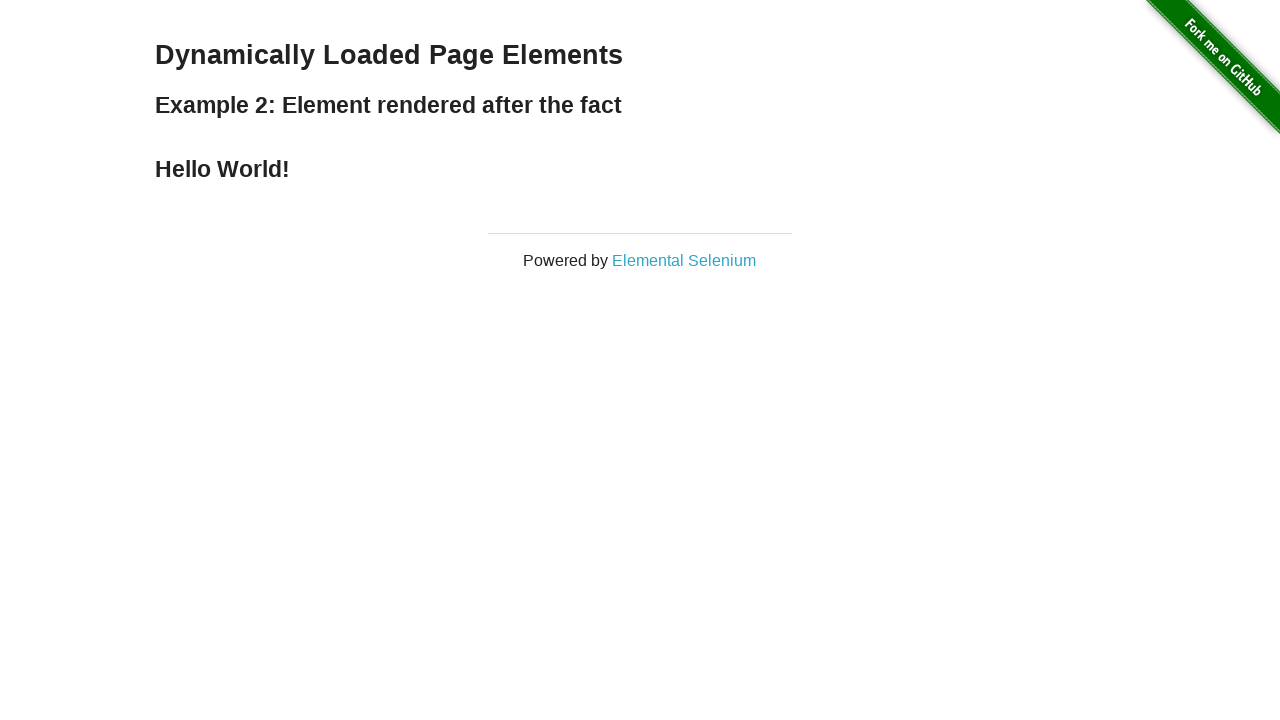

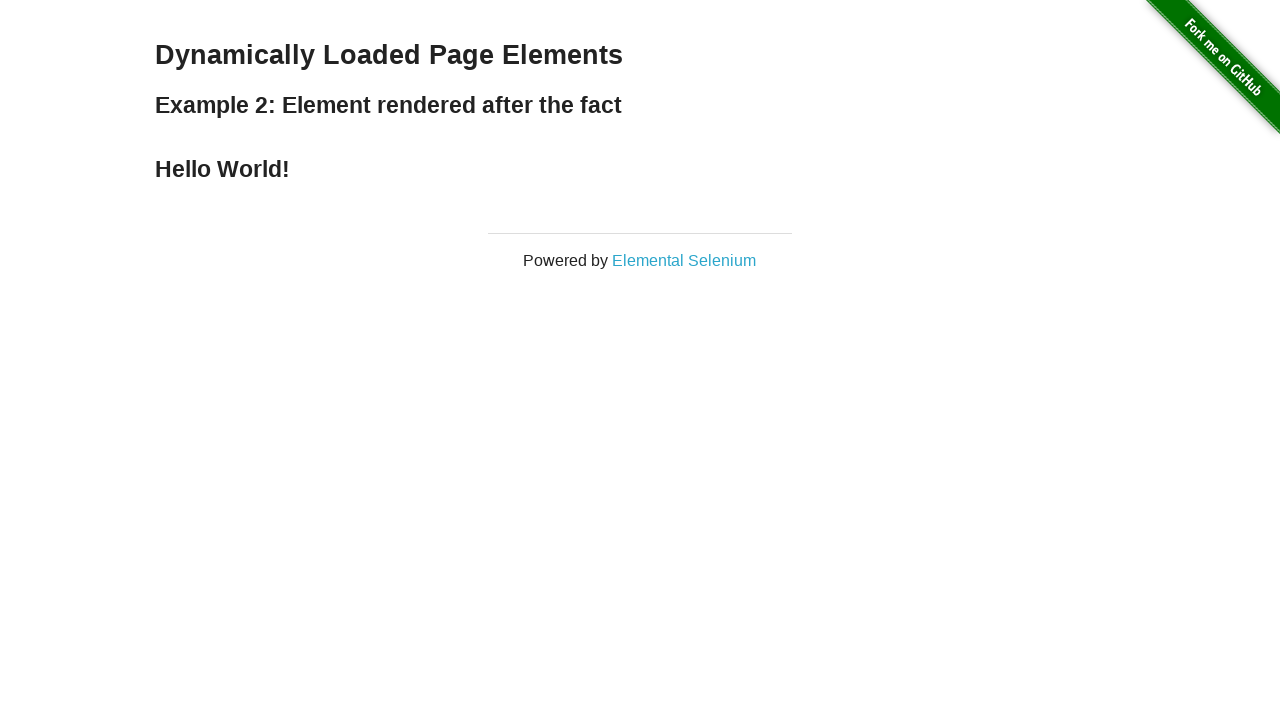